Tests simple JavaScript alert handling by clicking an alert button and accepting the alert dialog

Starting URL: https://demoqa.com/alerts

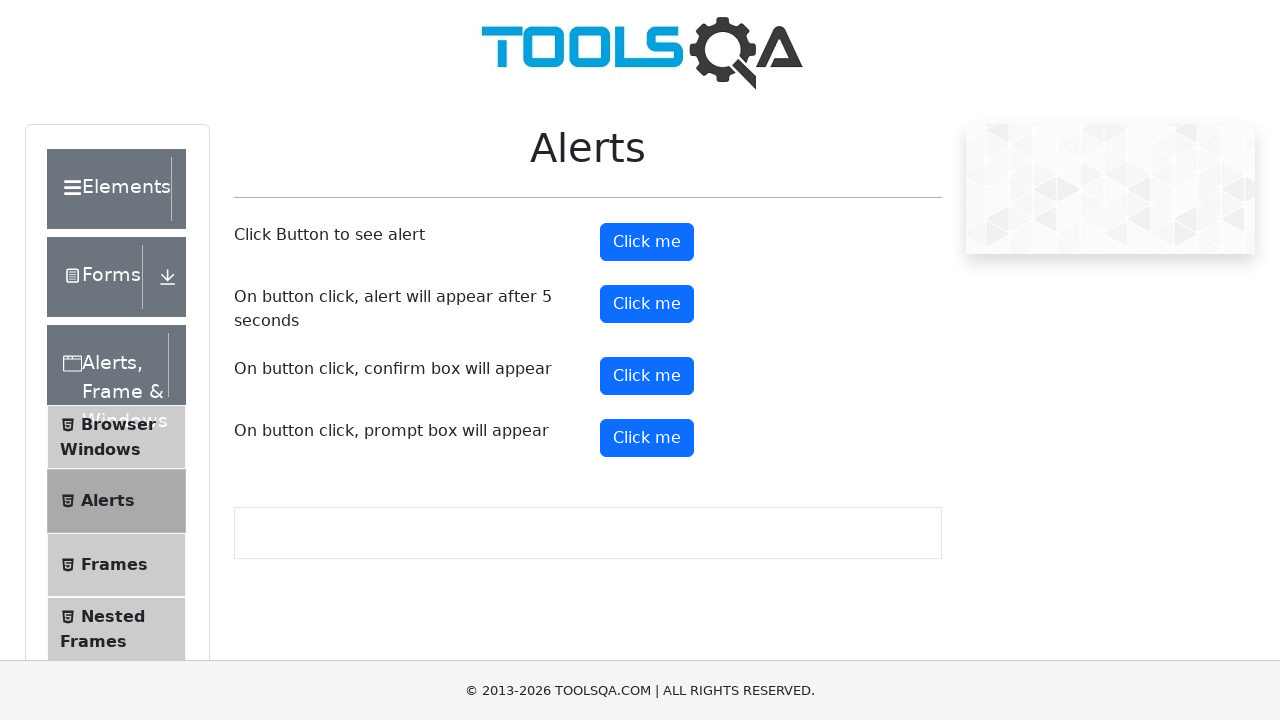

Clicked alert button to trigger simple alert at (647, 242) on #alertButton
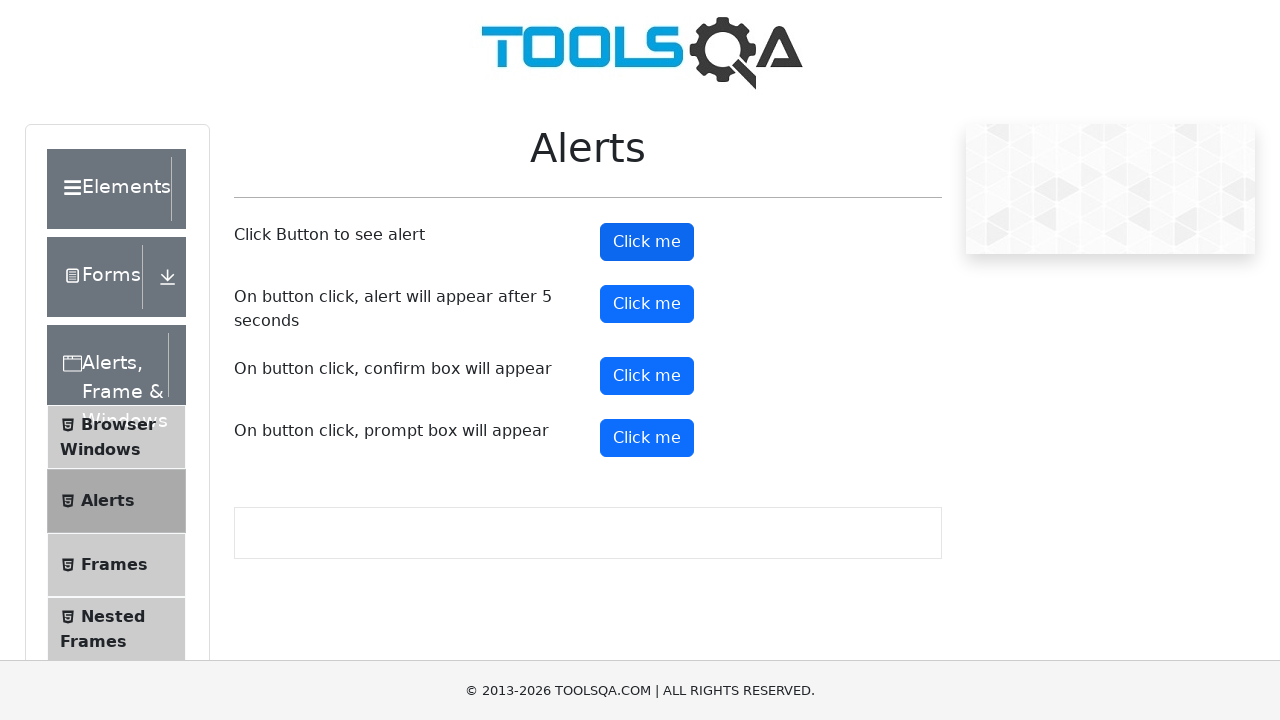

Registered dialog handler to accept alert
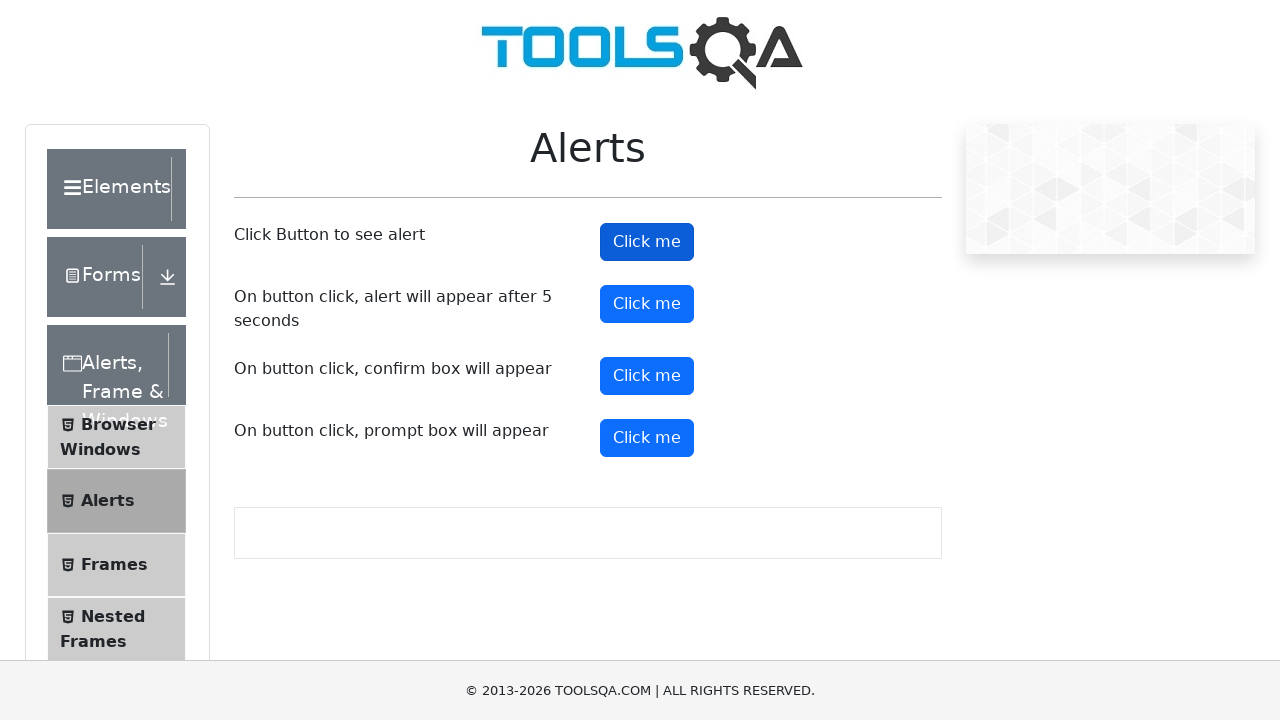

Waited for UI updates after alert acceptance
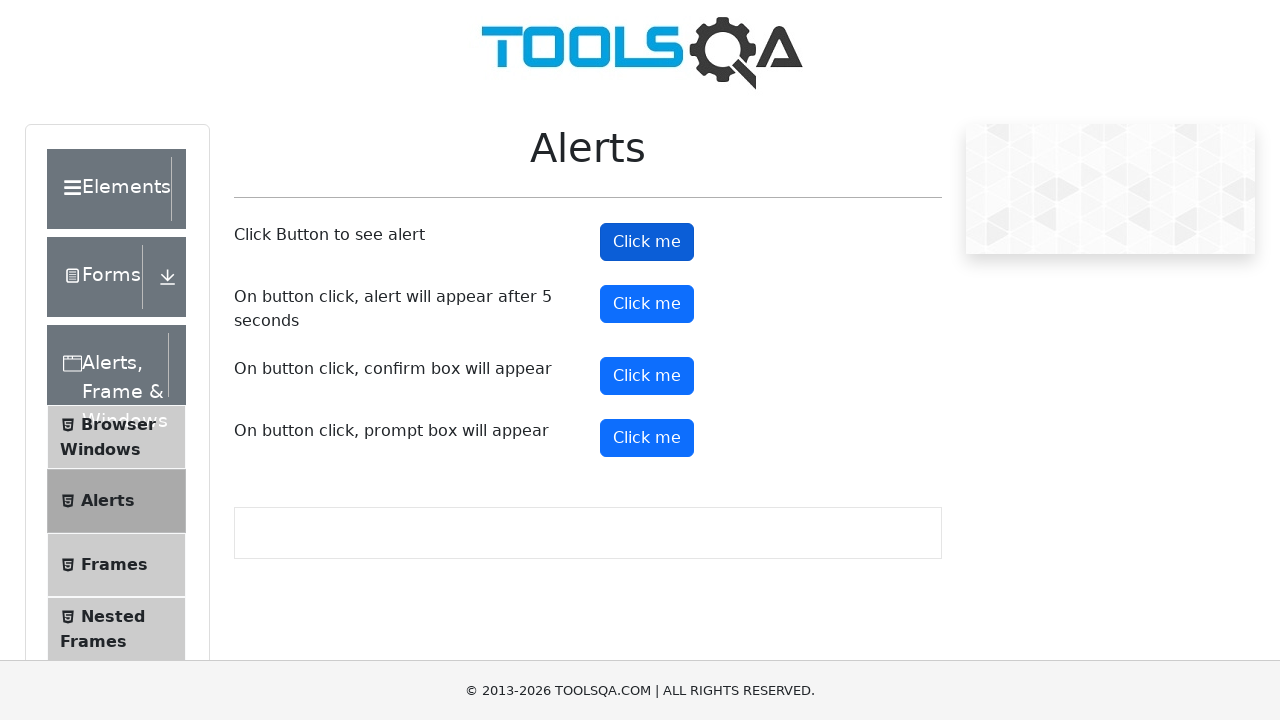

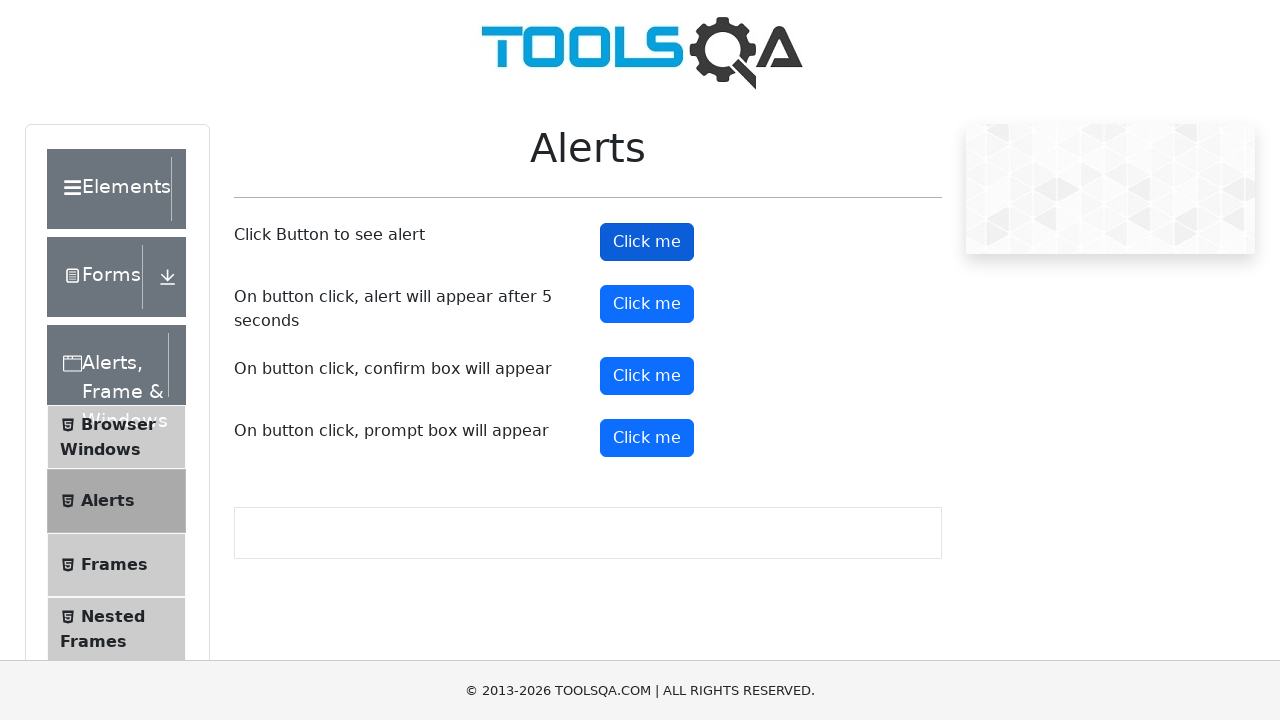